Tests double-click functionality on a button and verifies the action registers correctly

Starting URL: https://demoqa.com/buttons

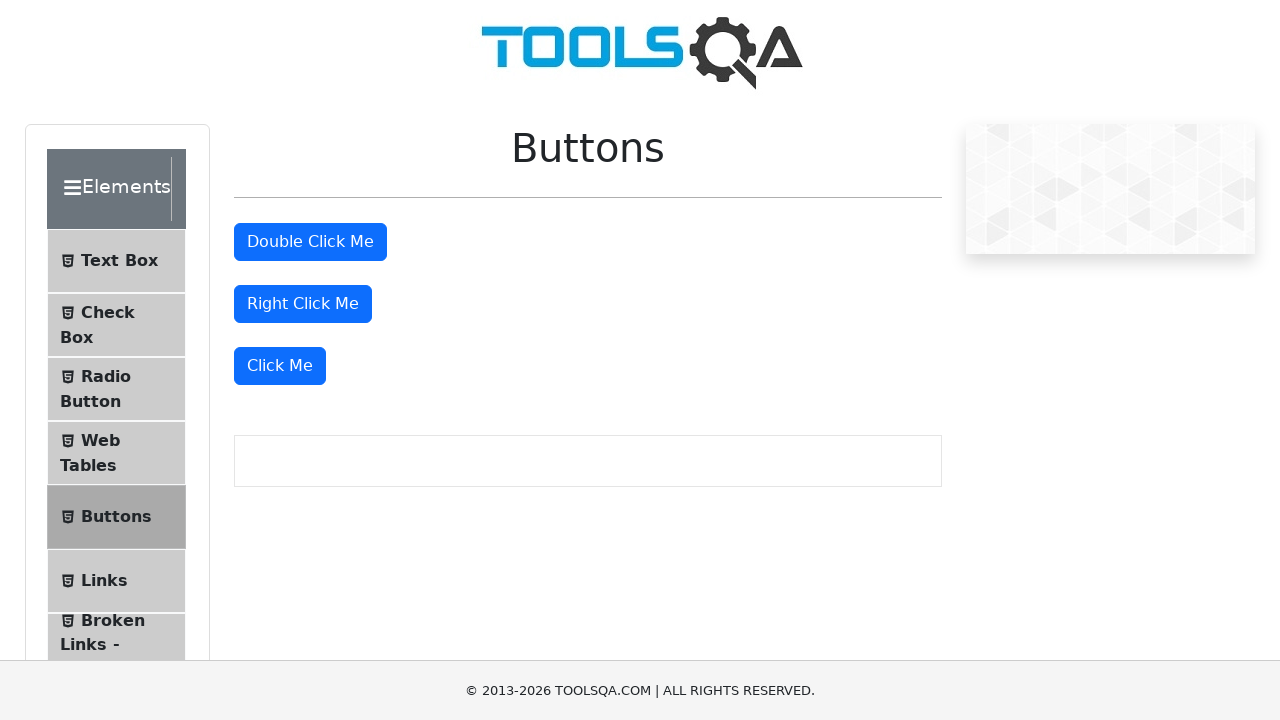

Navigated to DemoQA buttons page
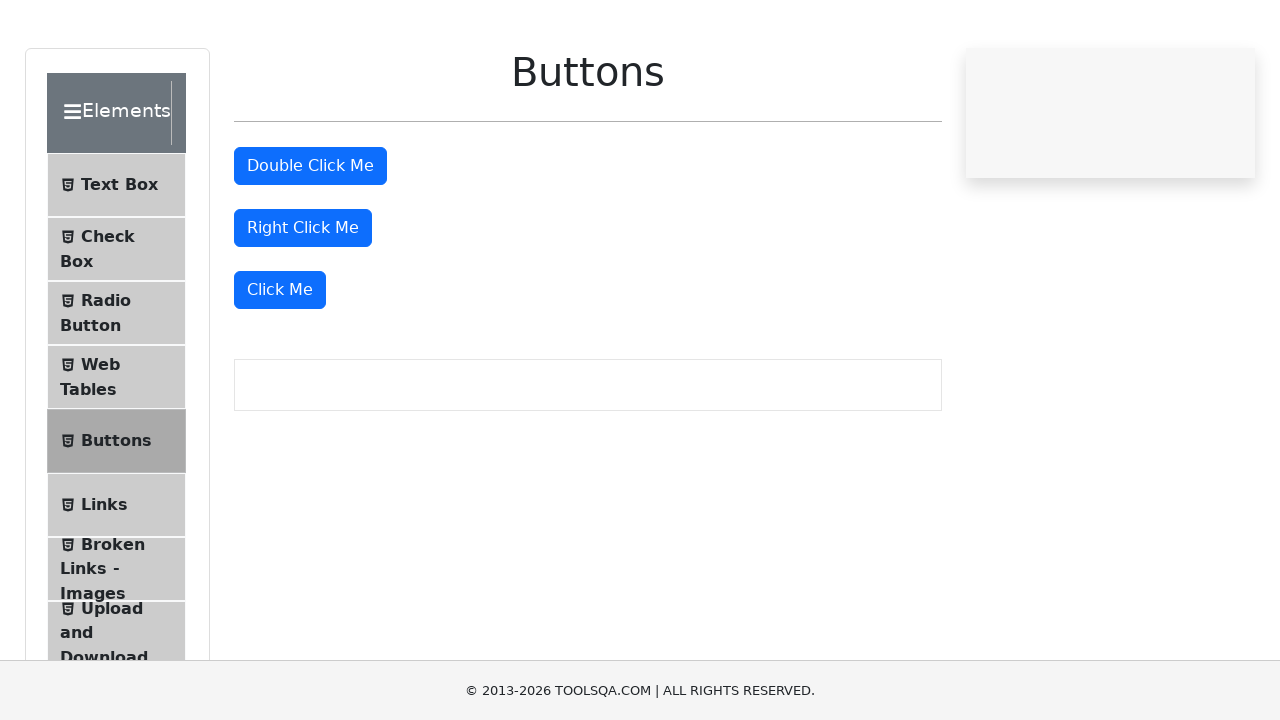

Double-clicked the 'Double Click Me' button at (310, 242) on #doubleClickBtn
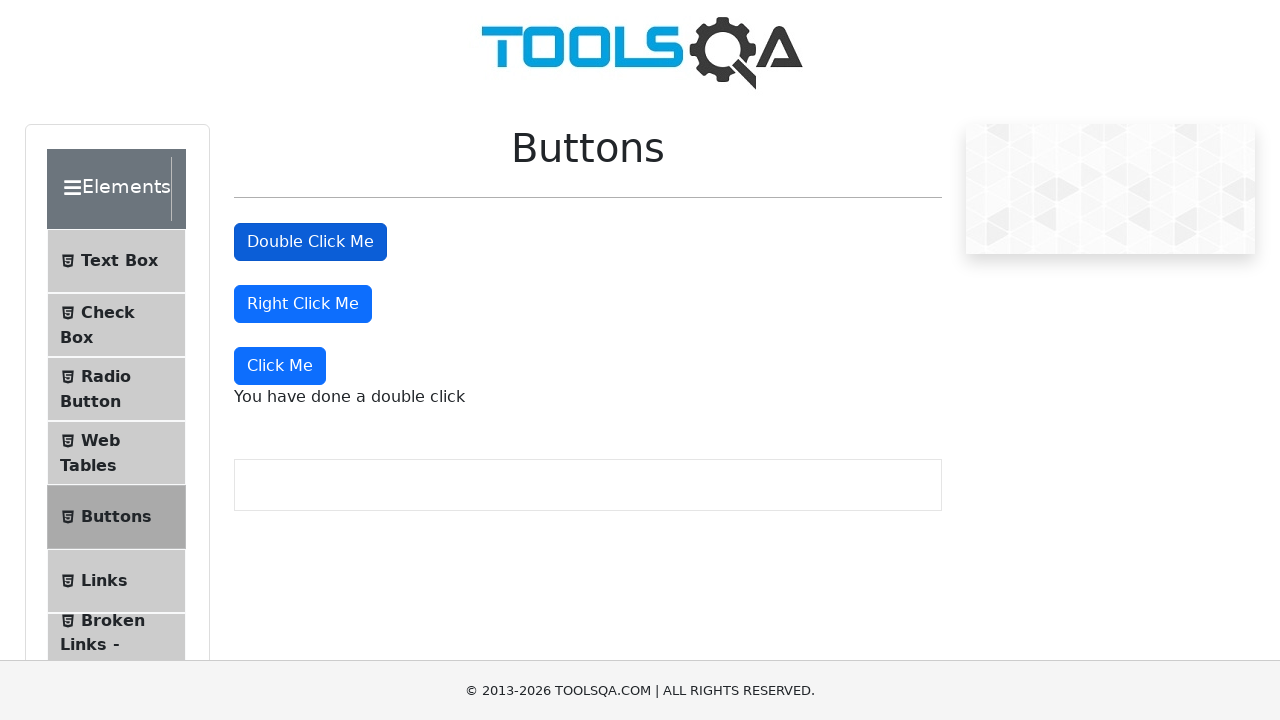

Double-click confirmation message appeared
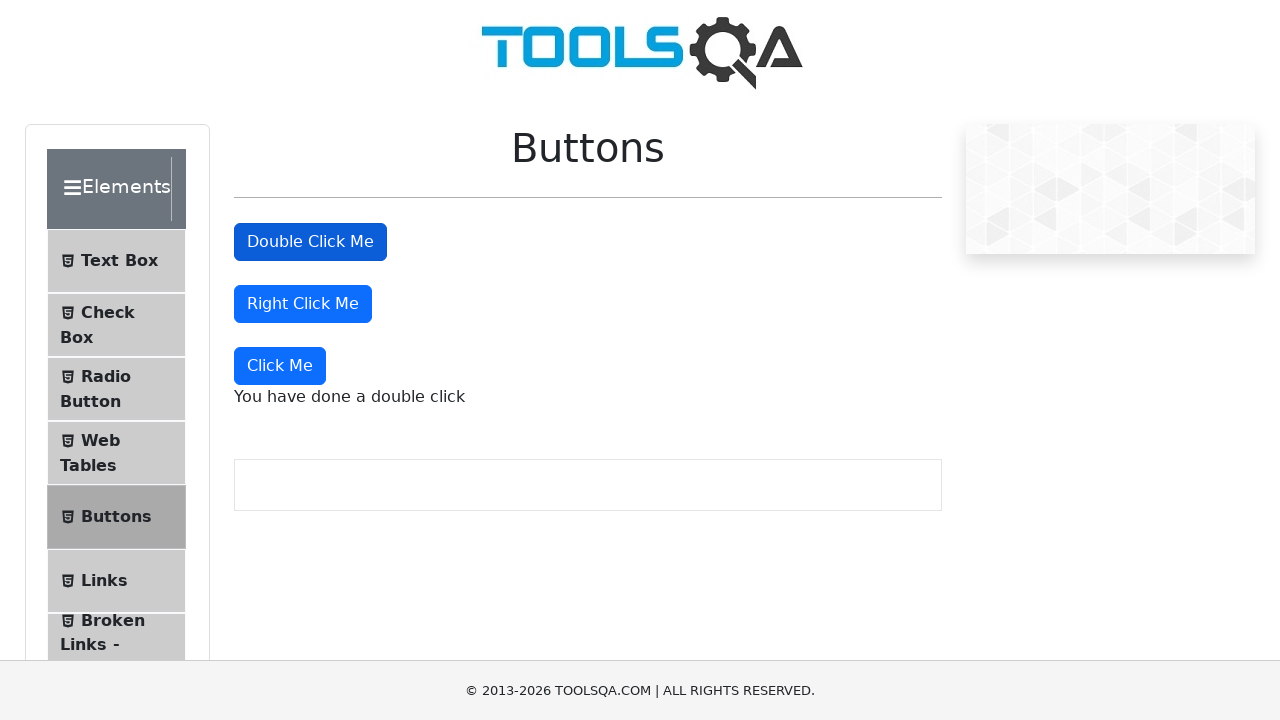

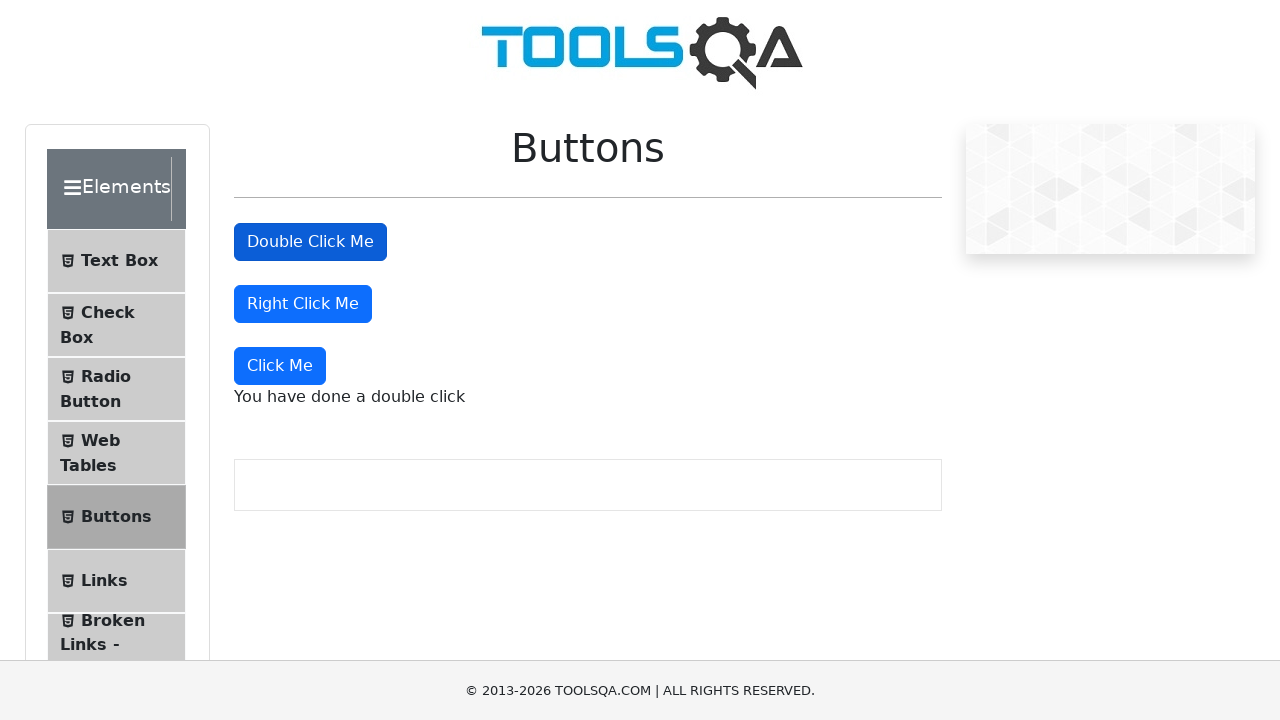